Tests filling text fields on a registration form by entering a first name, retrieving the input value via getAttribute, and interacting with the last name field.

Starting URL: https://naveenautomationlabs.com/opencart/index.php?route=account/register

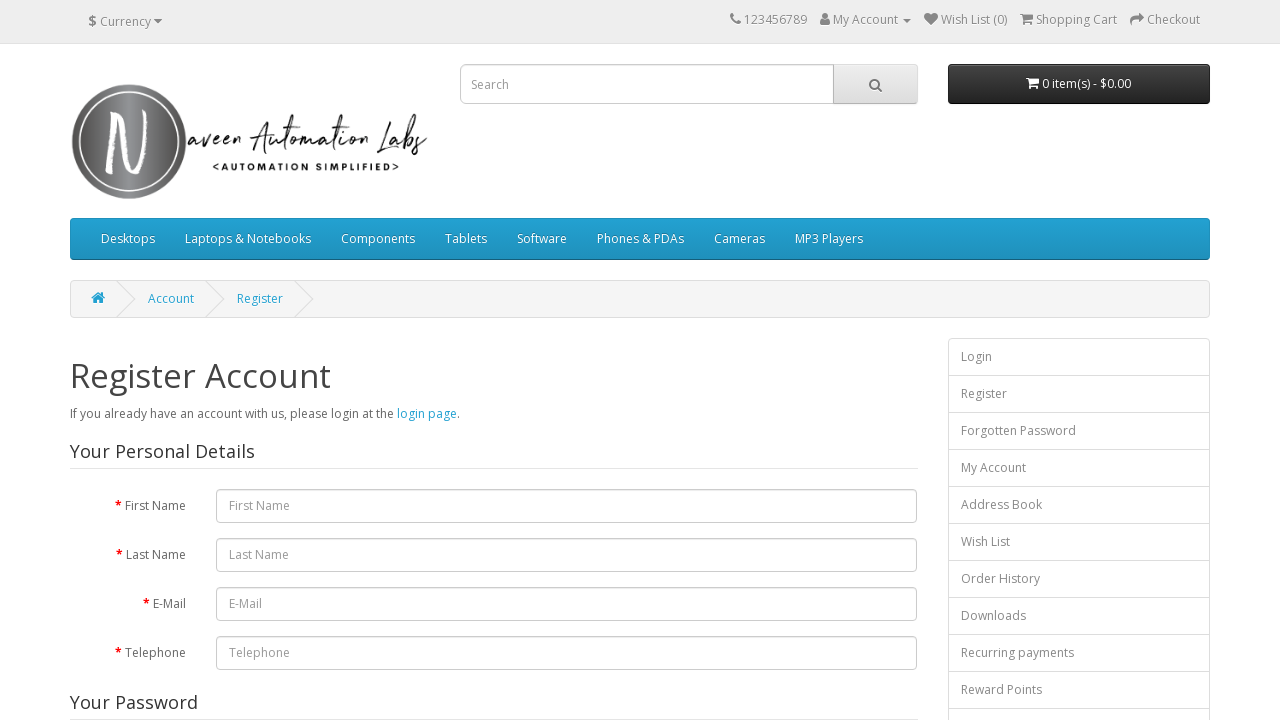

Filled first name field with 'Automation Testing' on #input-firstname
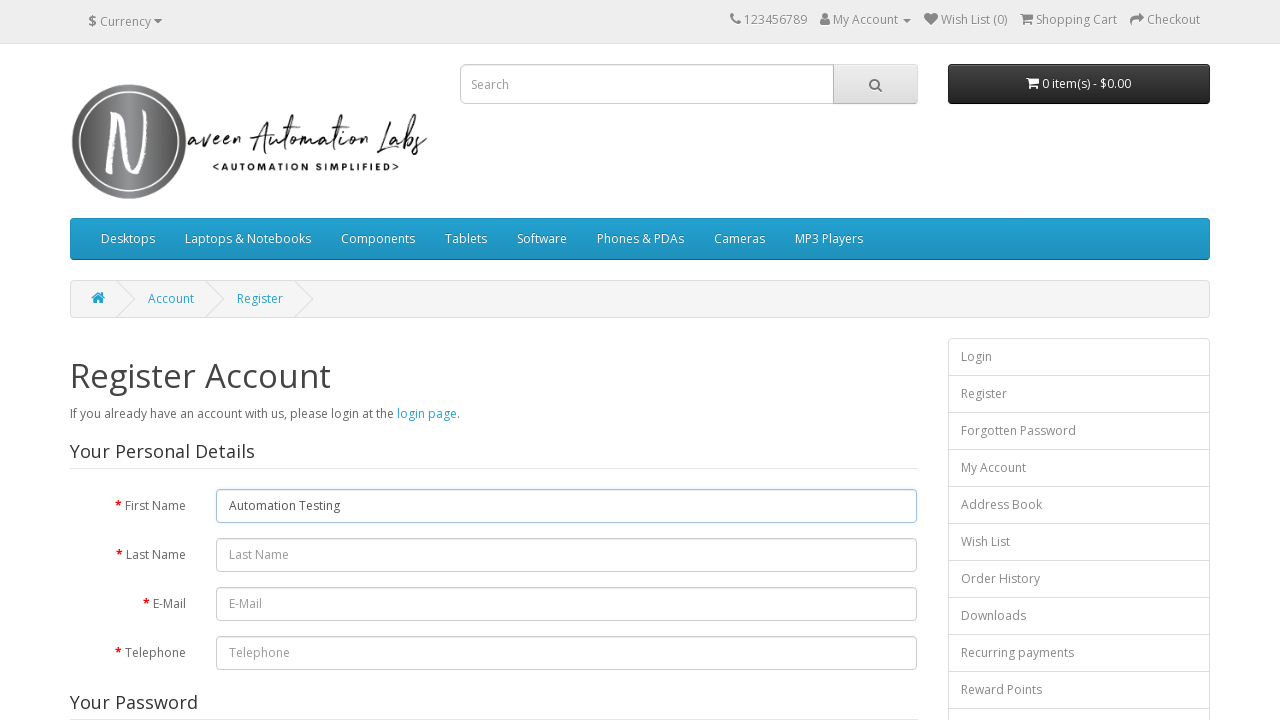

Retrieved first name field value: ''
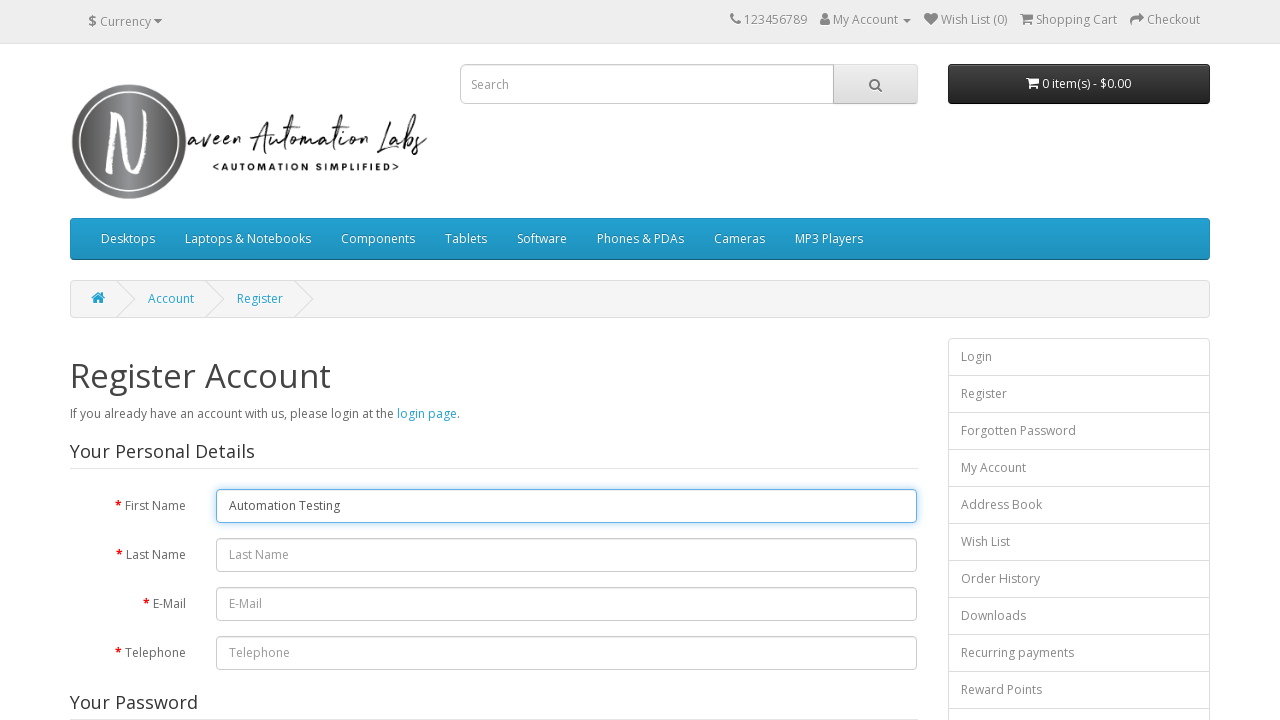

Waited 2000ms
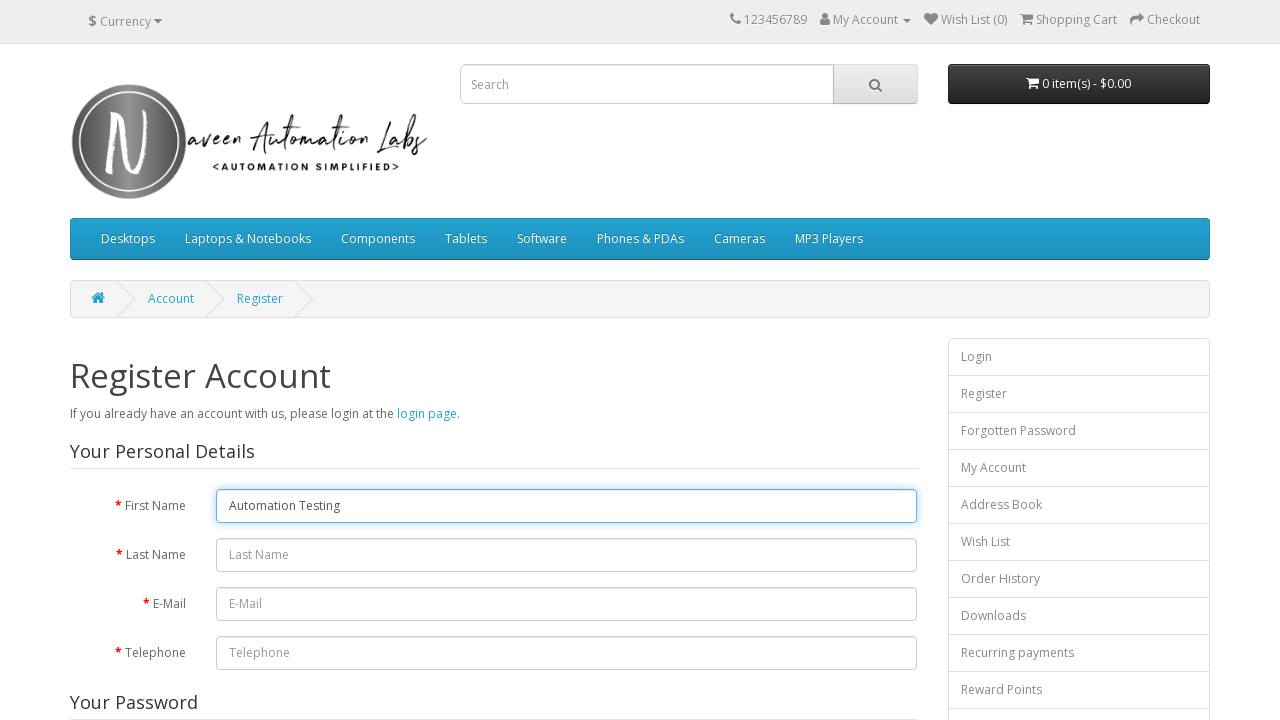

Last name field selector loaded and available
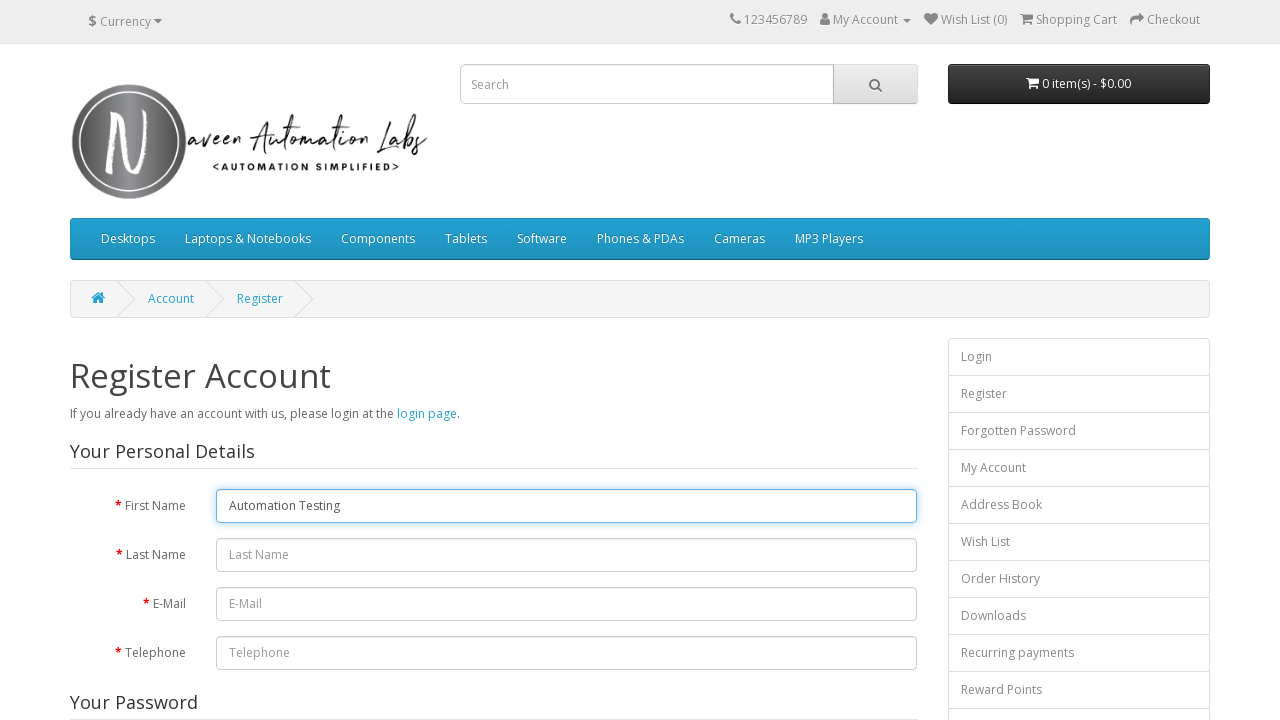

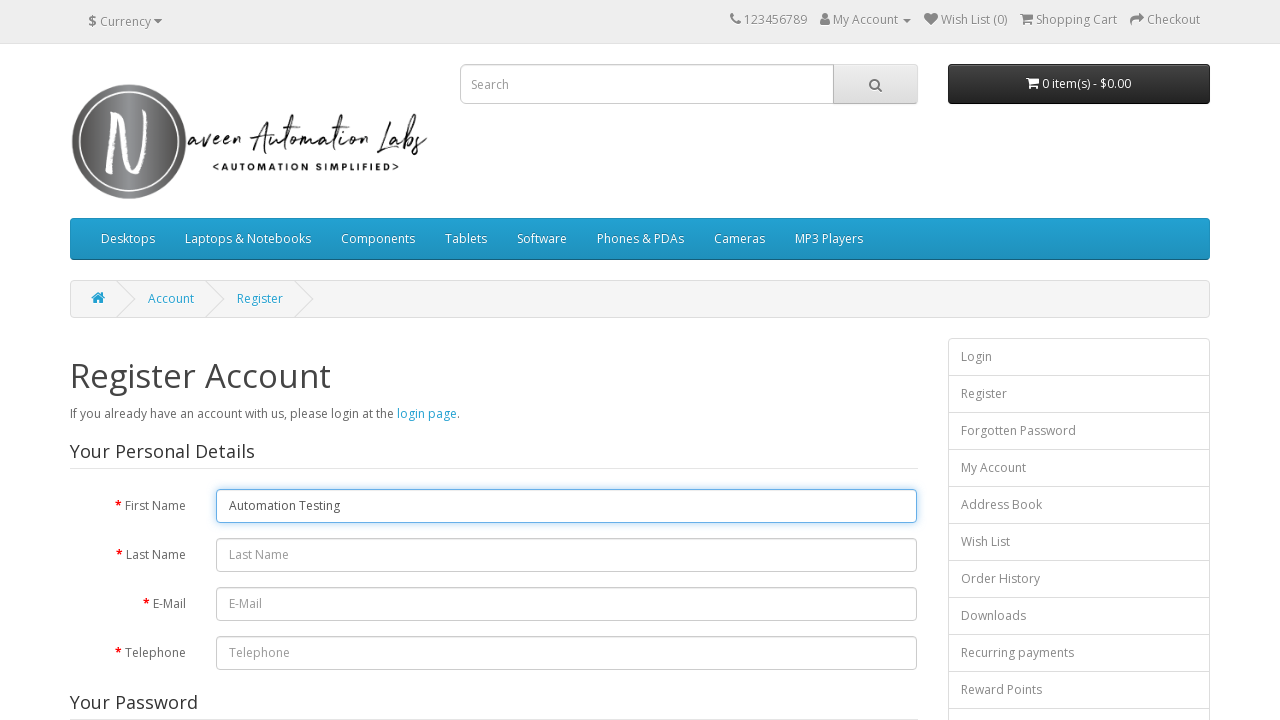